Tests dropdown selection functionality by selecting options using different methods (index, value, visible text) and verifying the dropdown contents

Starting URL: https://the-internet.herokuapp.com/dropdown

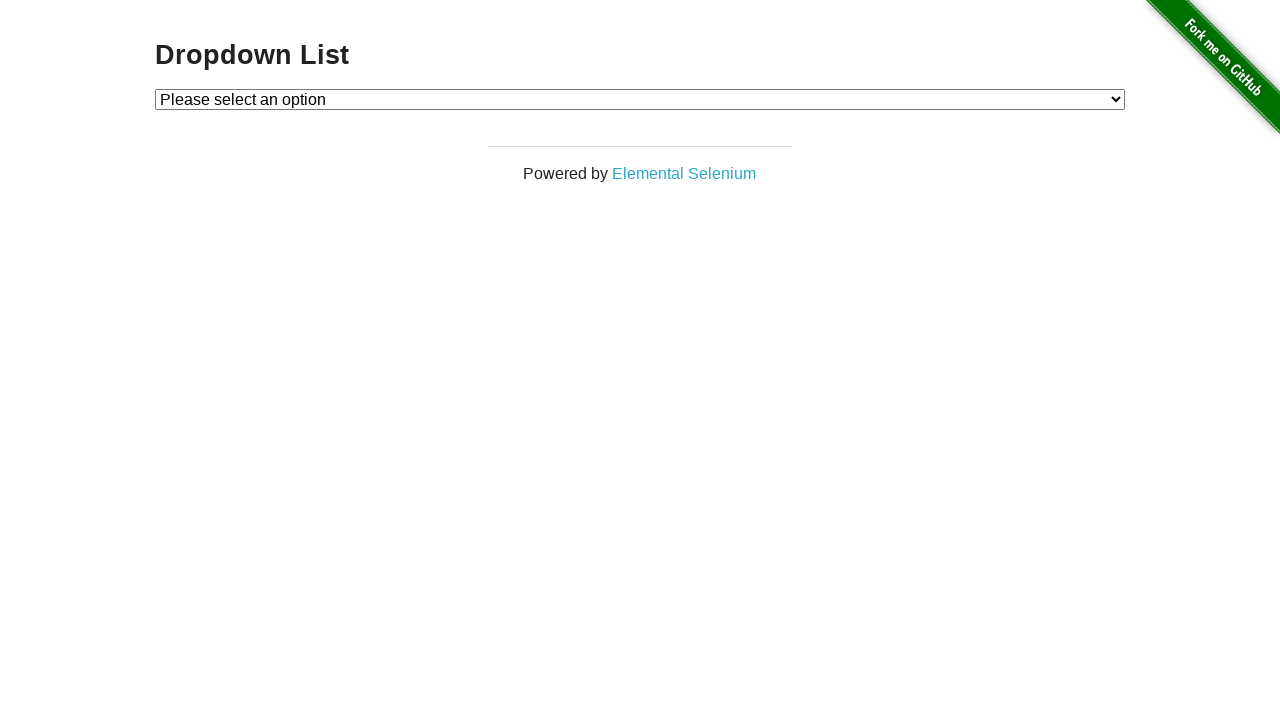

Located dropdown element with id 'dropdown'
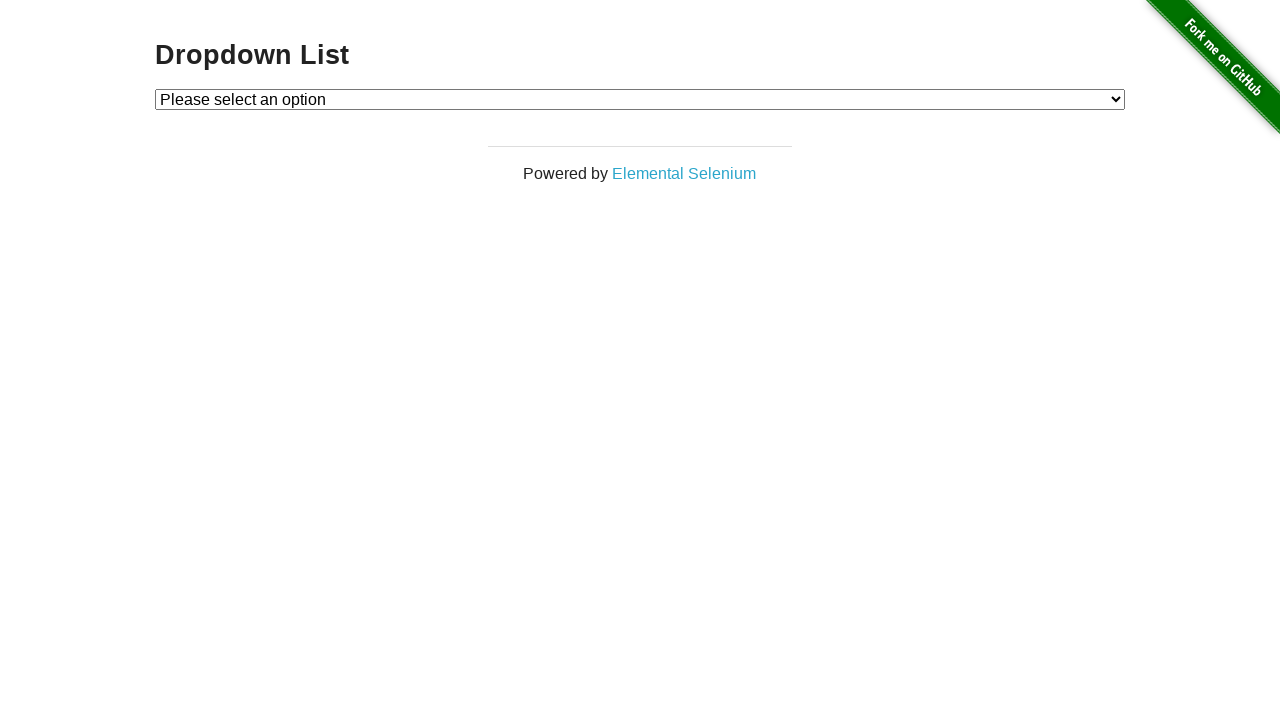

Waited 2 seconds for dropdown to be visible
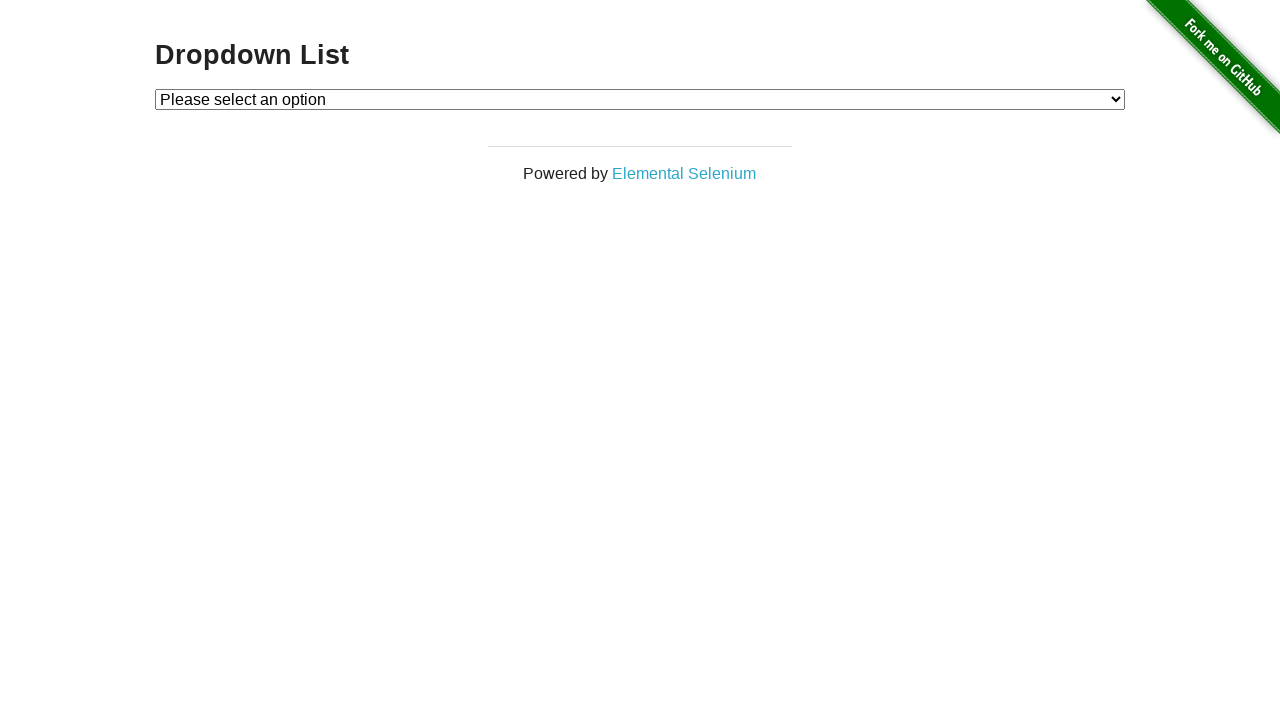

Selected Option 1 using index method (index=1) on #dropdown
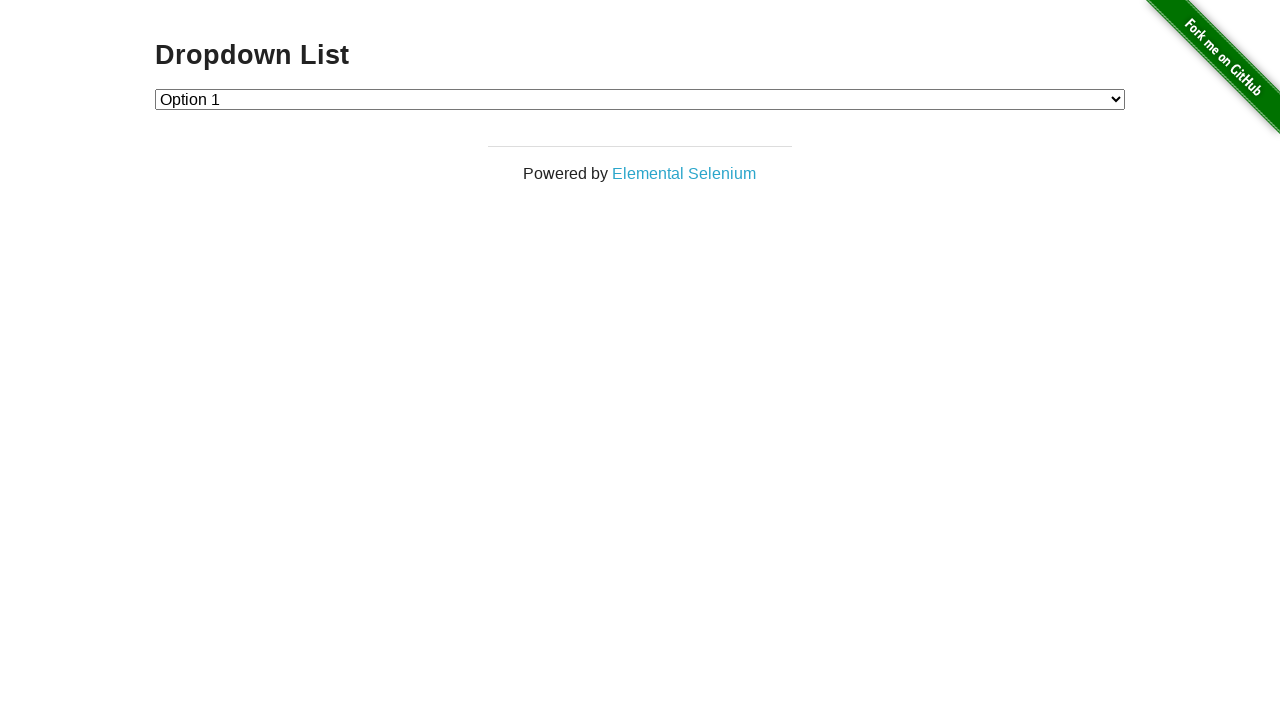

Retrieved selected text: 'Option 1'
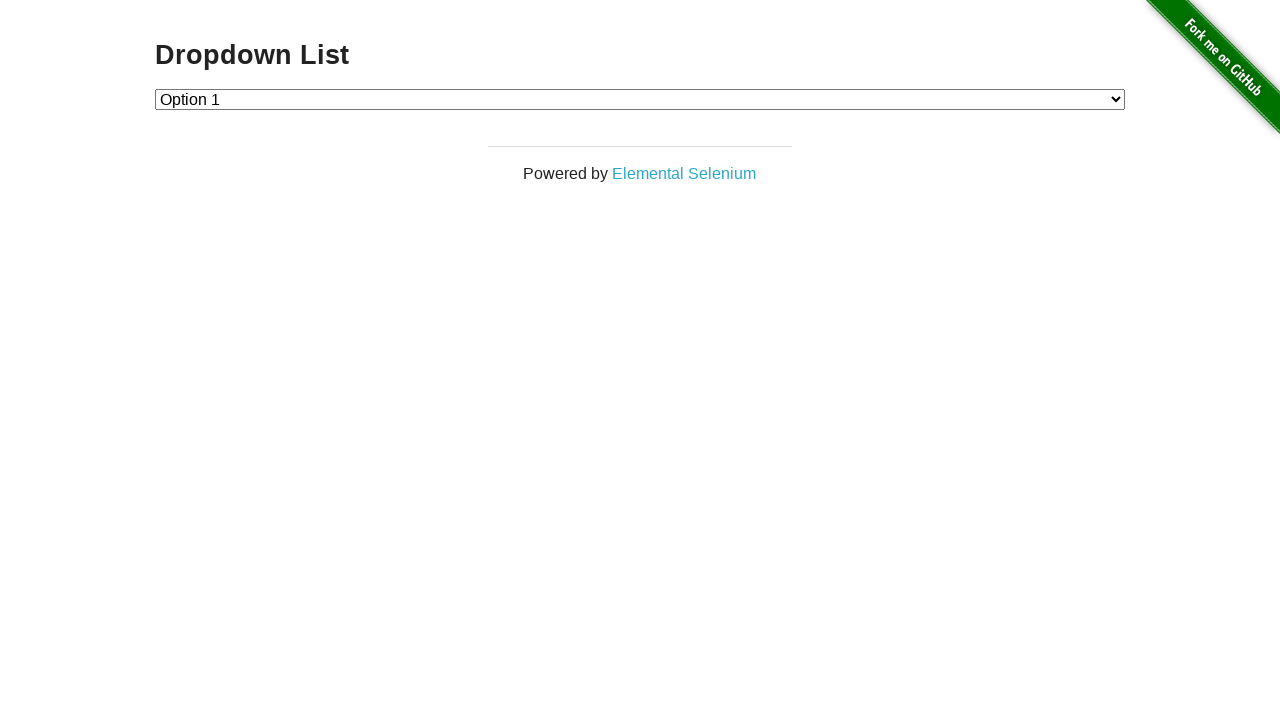

Waited 2 seconds after selection
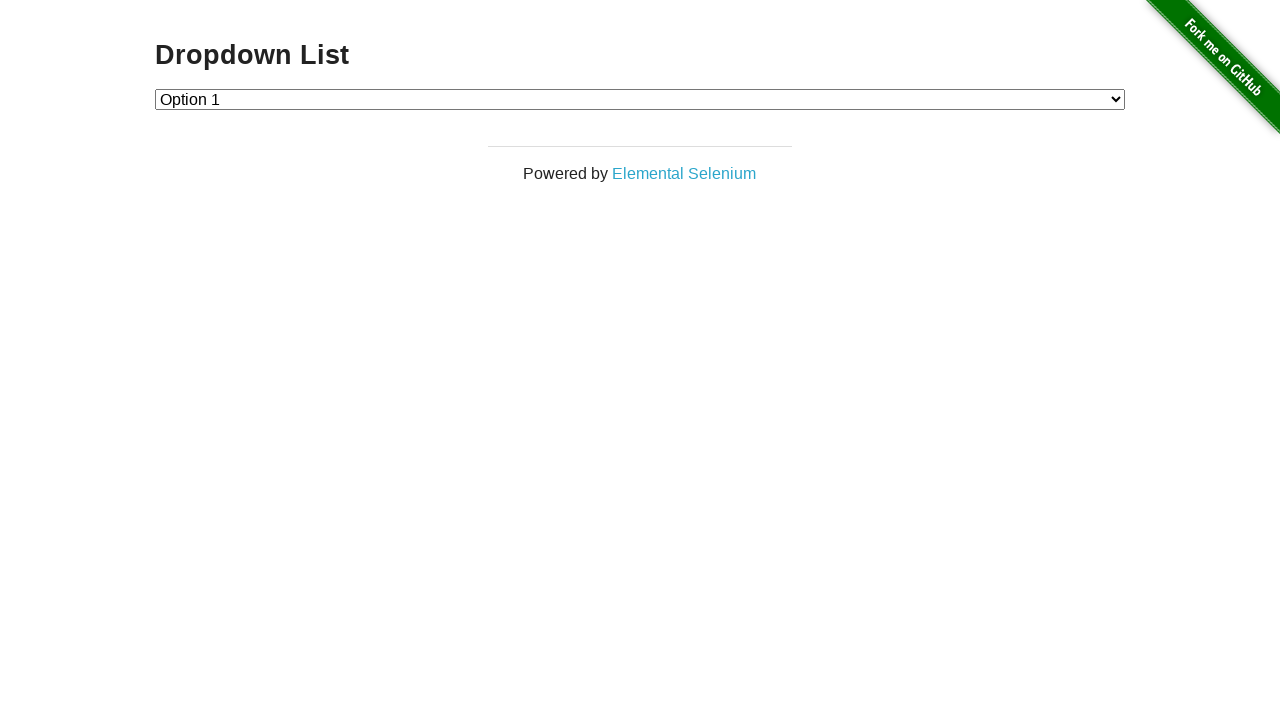

Selected Option 2 using value method (value='2') on #dropdown
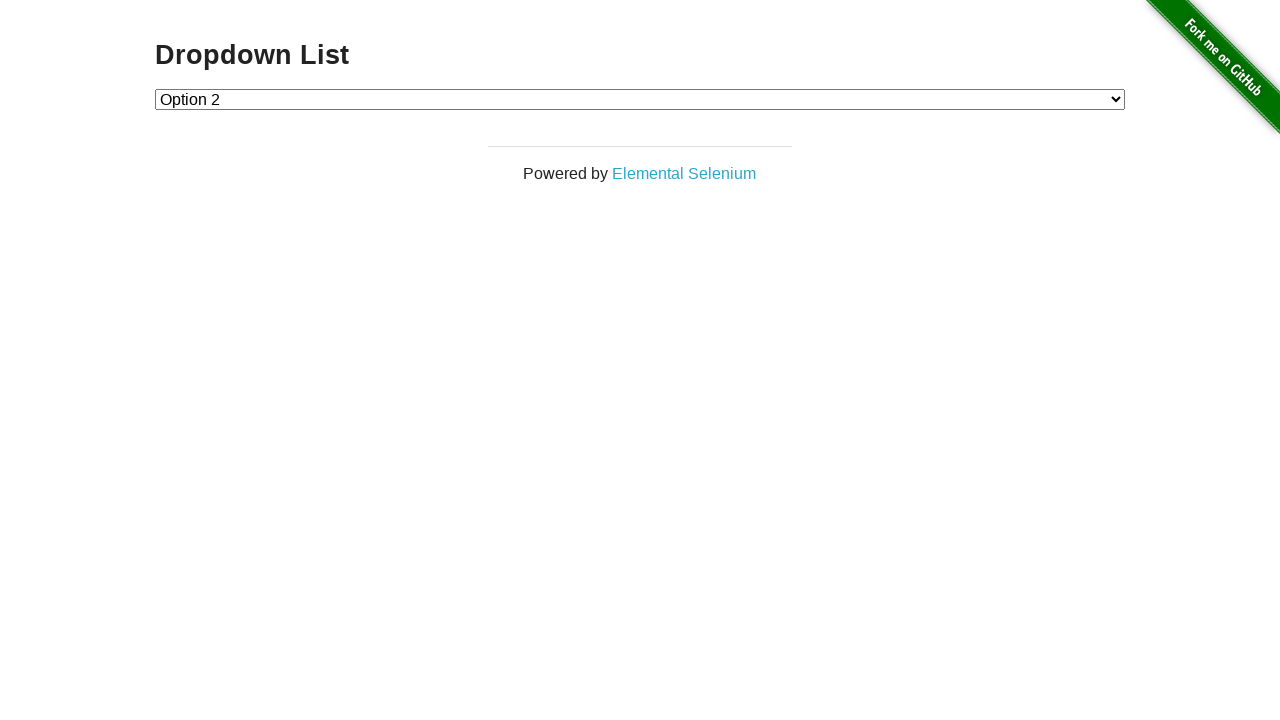

Retrieved selected text: 'Option 2'
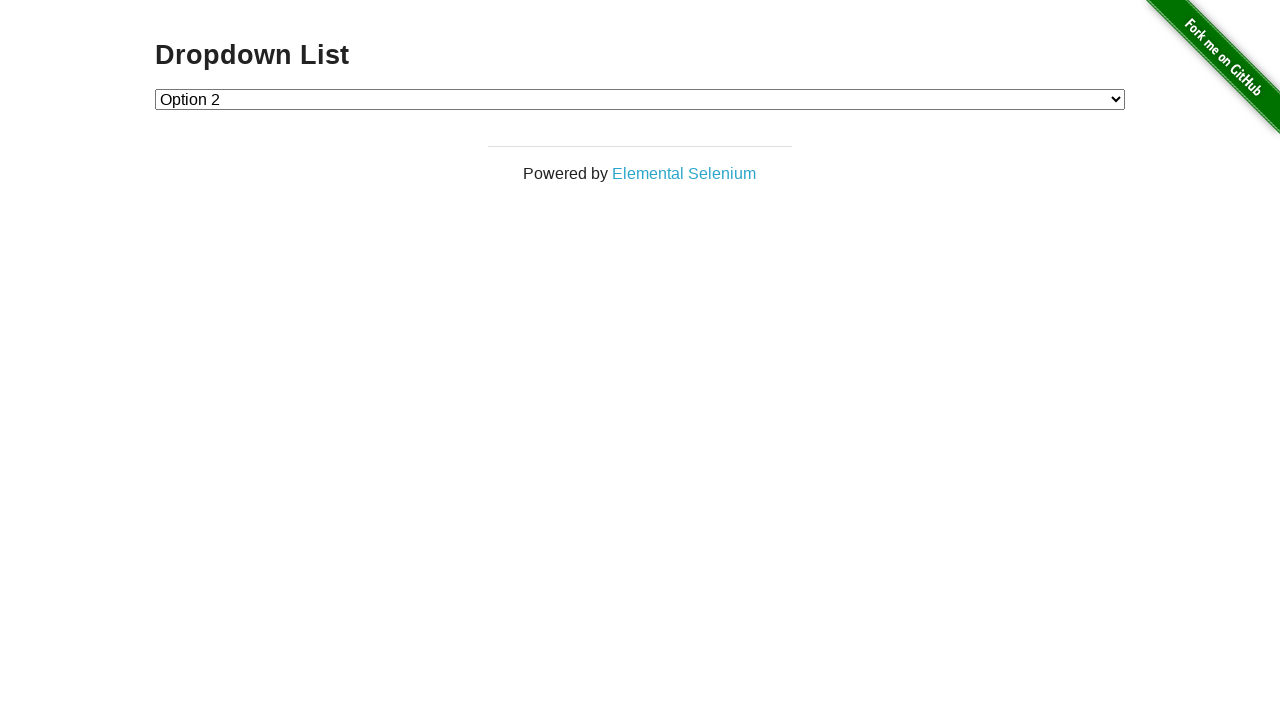

Selected Option 1 using label method (label='Option 1') on #dropdown
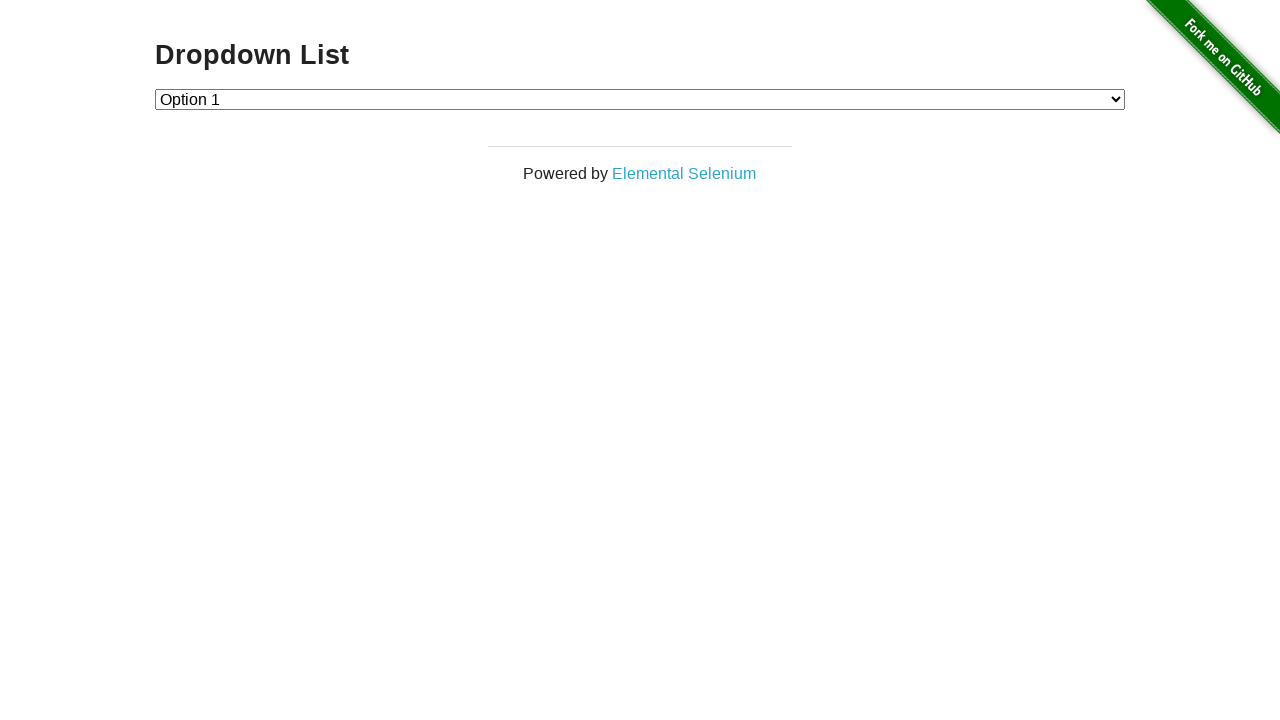

Retrieved selected text: 'Option 1'
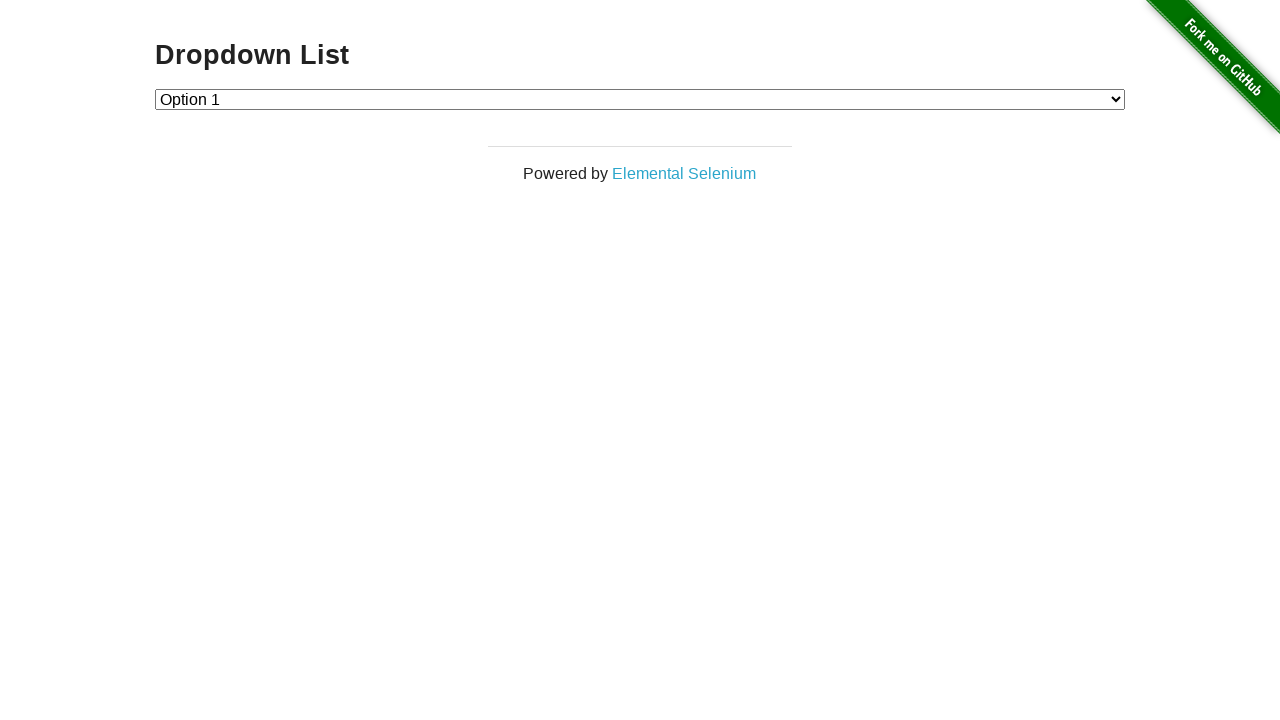

Retrieved all dropdown options
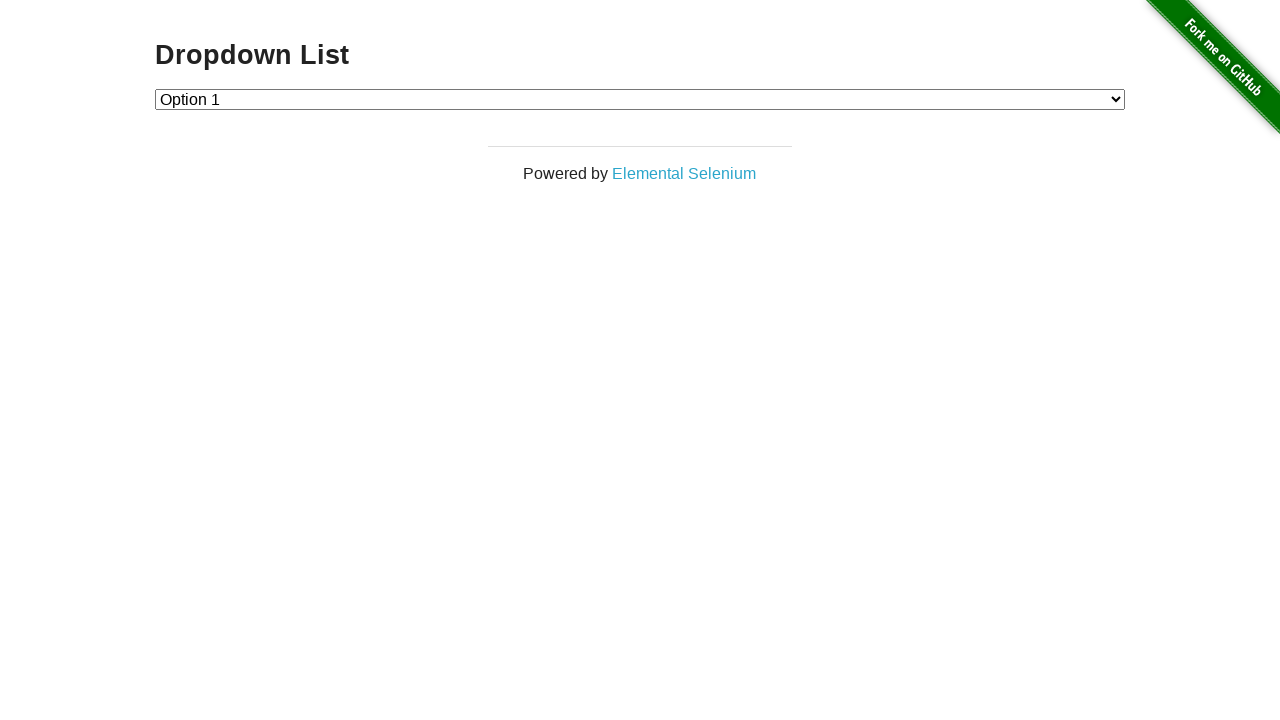

Counted dropdown options: 3 total options
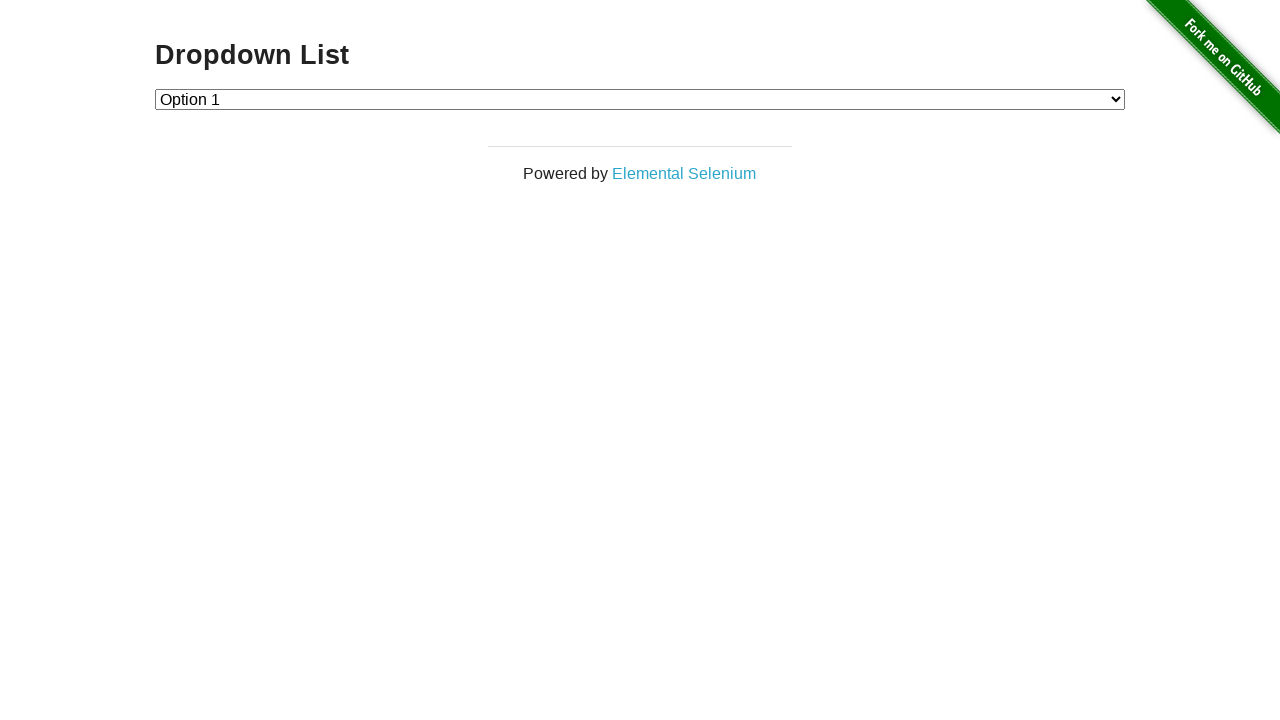

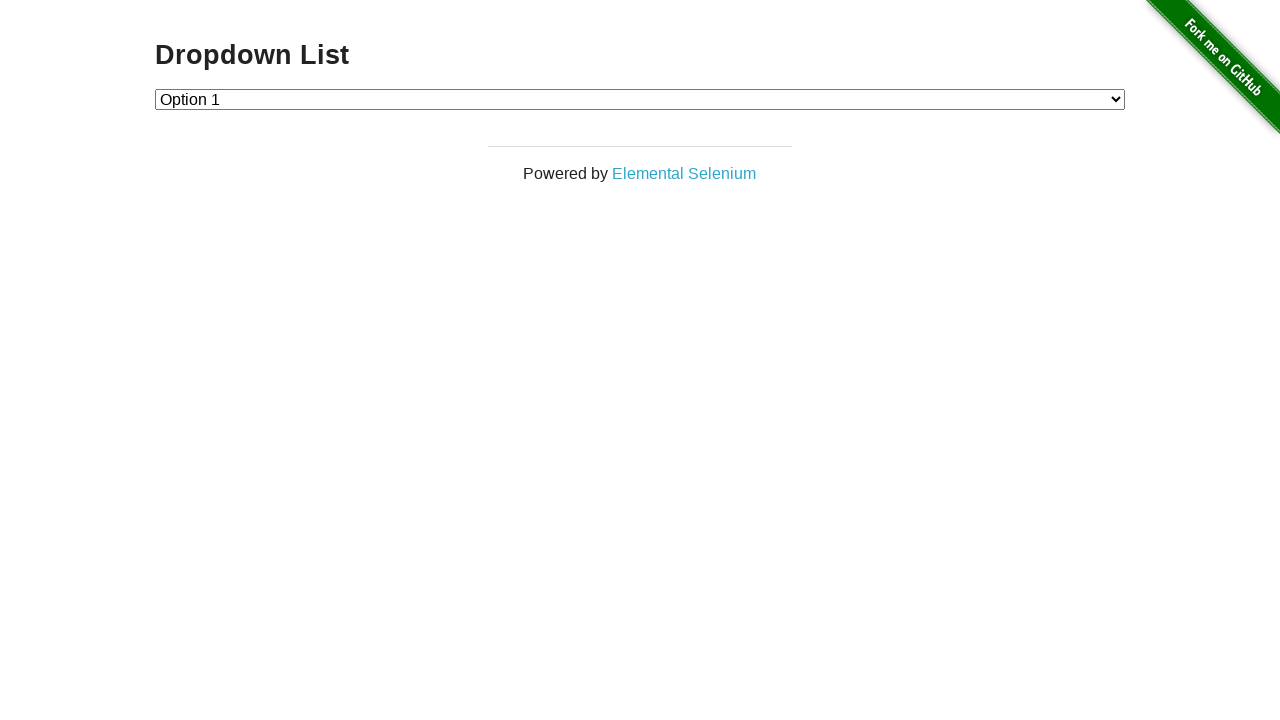